Navigates to OrangeHRM demo site and verifies that link elements are present on the page

Starting URL: https://opensource-demo.orangehrmlive.com/

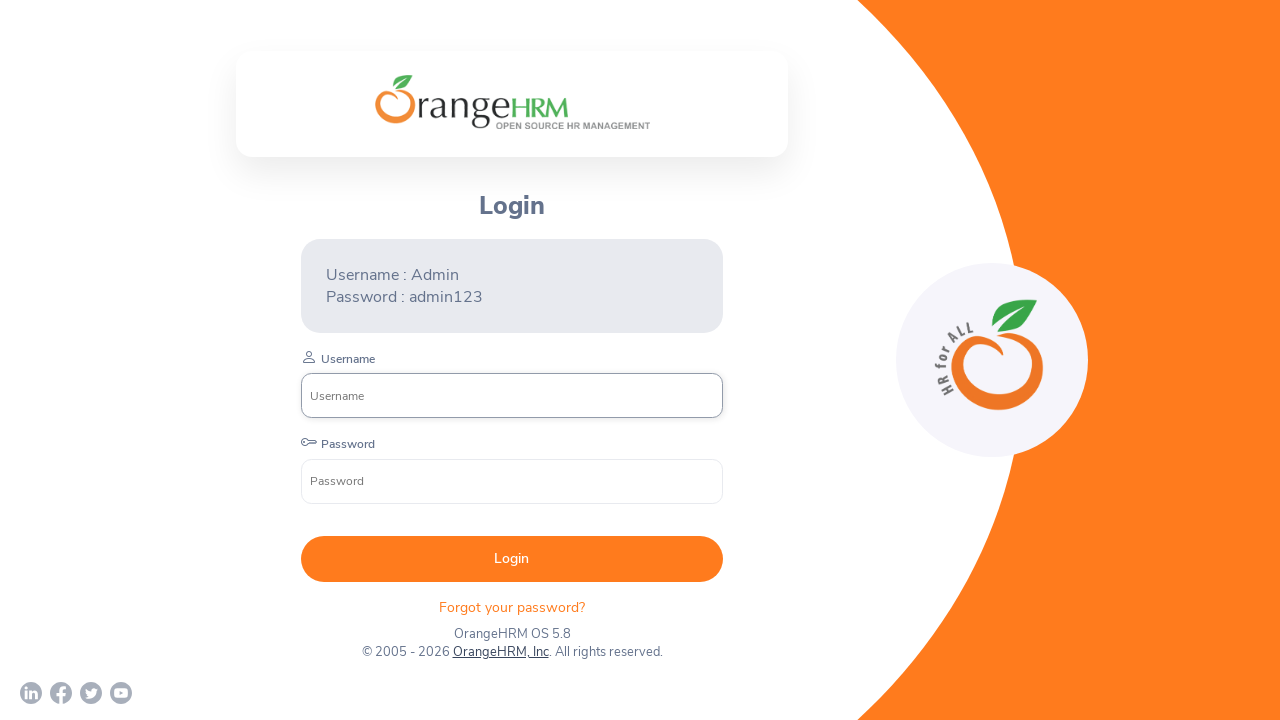

Navigated to OrangeHRM demo site
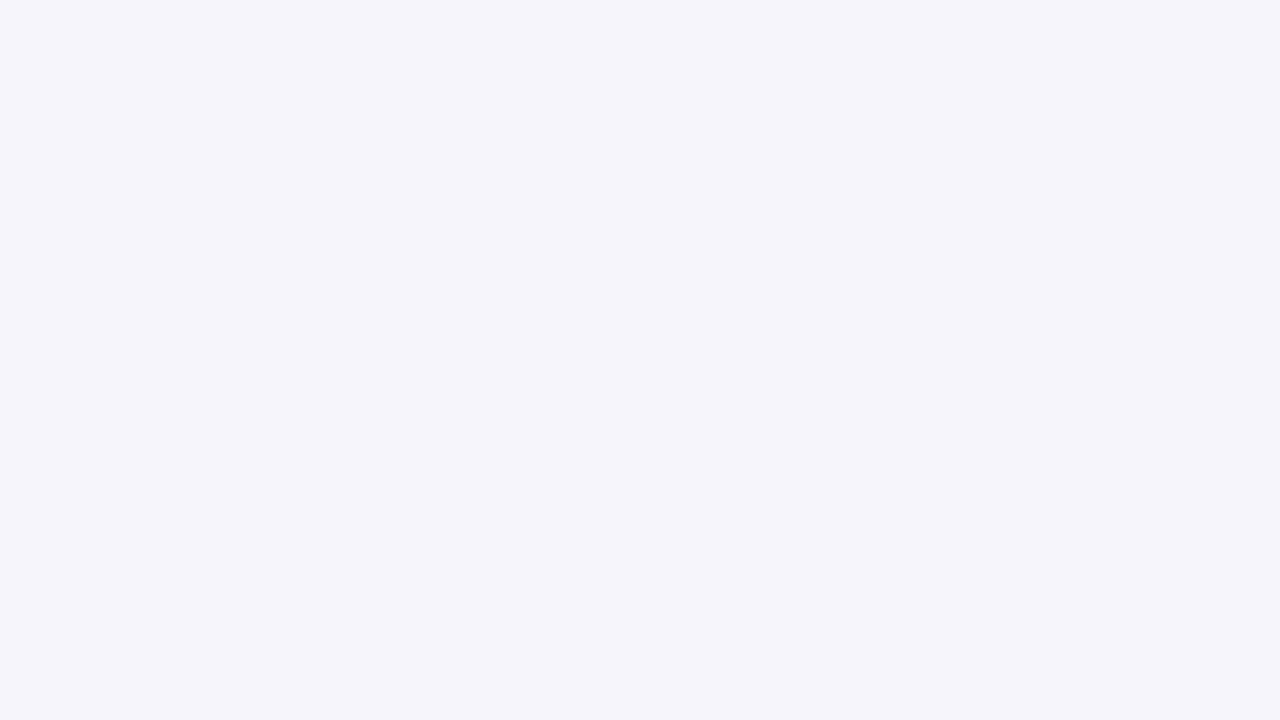

Waited for link elements to be present on the page
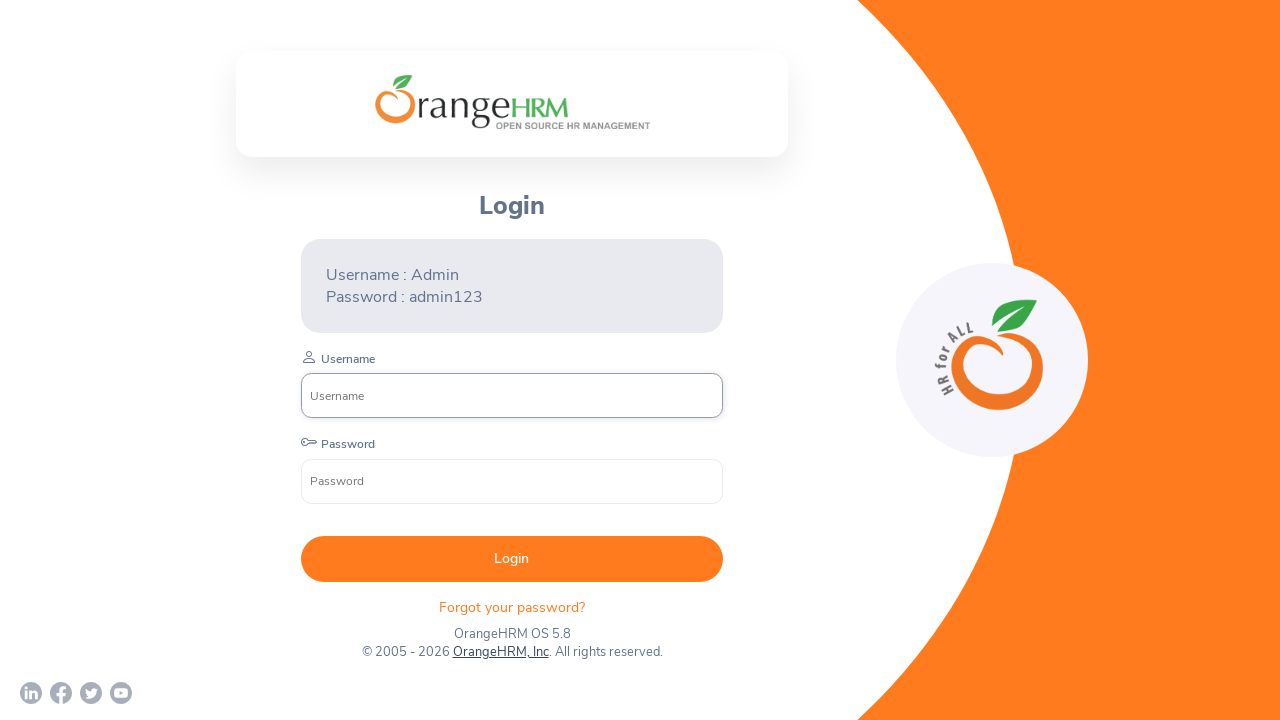

Located all link elements on the page
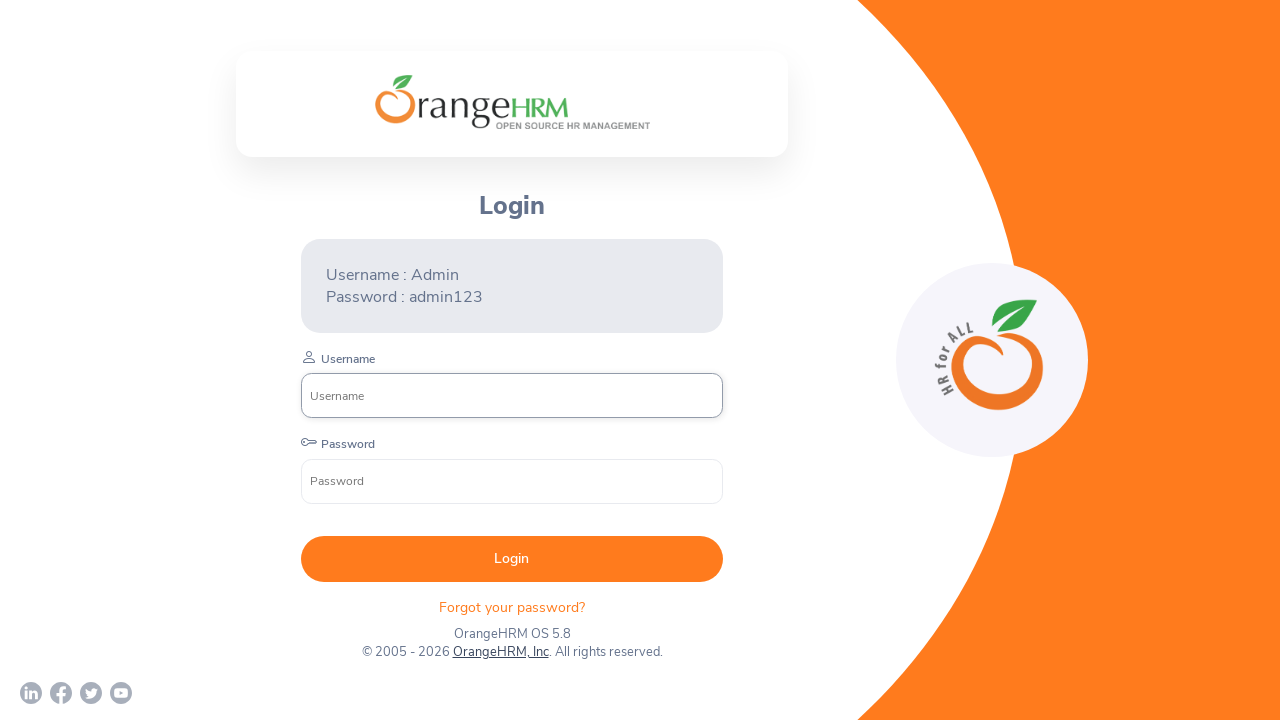

Verified that 5 link elements are present on the page
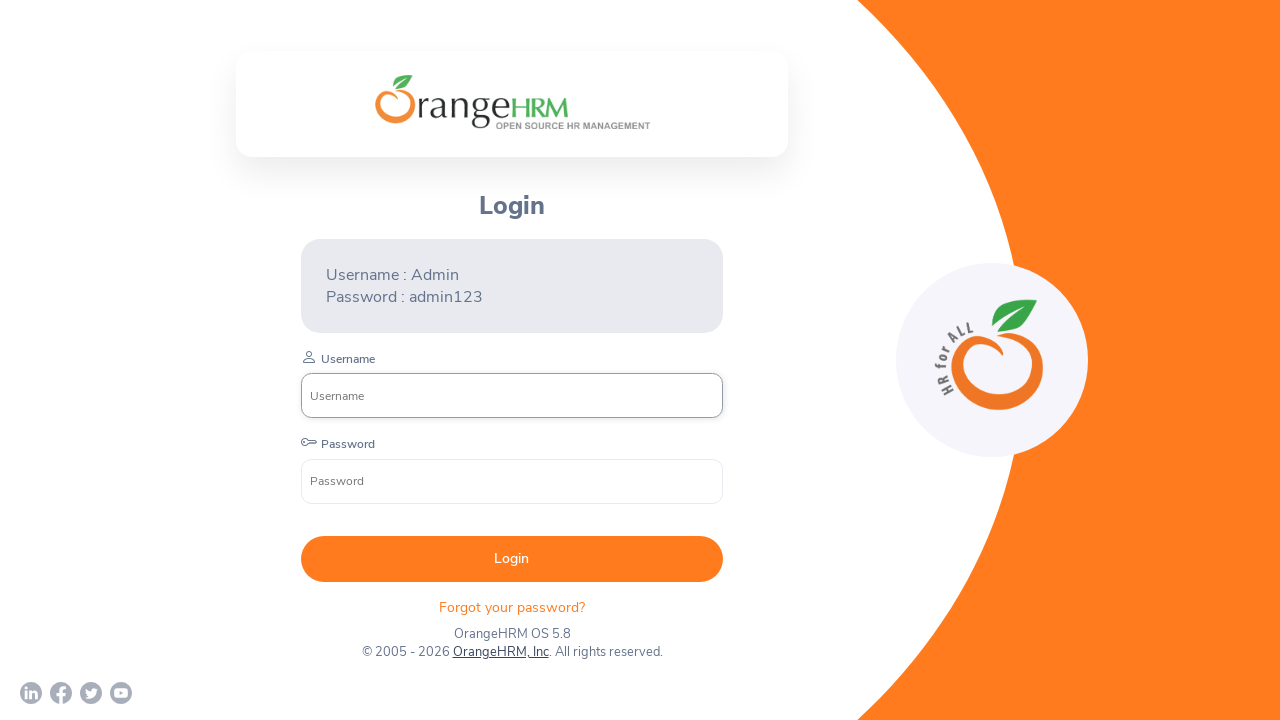

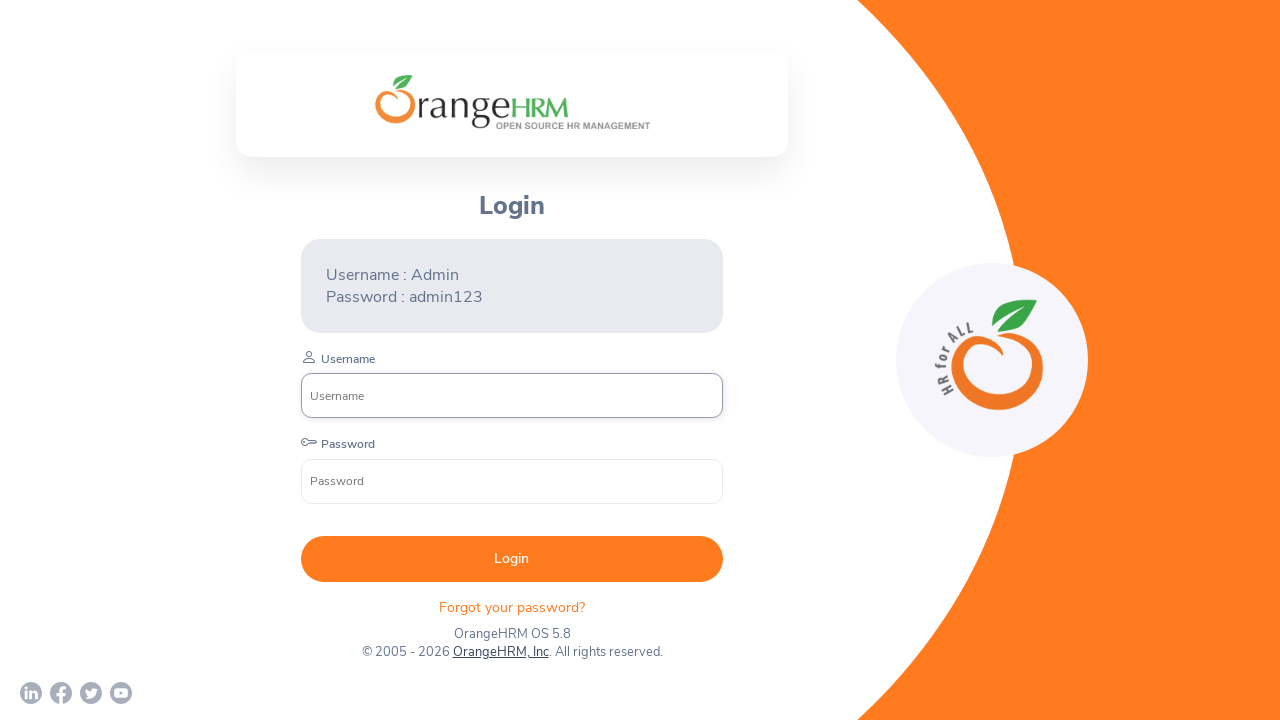